Tests A/B test opt-out functionality by first verifying the page shows an A/B test variation, then adding an opt-out cookie, refreshing the page, and confirming the A/B test is disabled.

Starting URL: http://the-internet.herokuapp.com/abtest

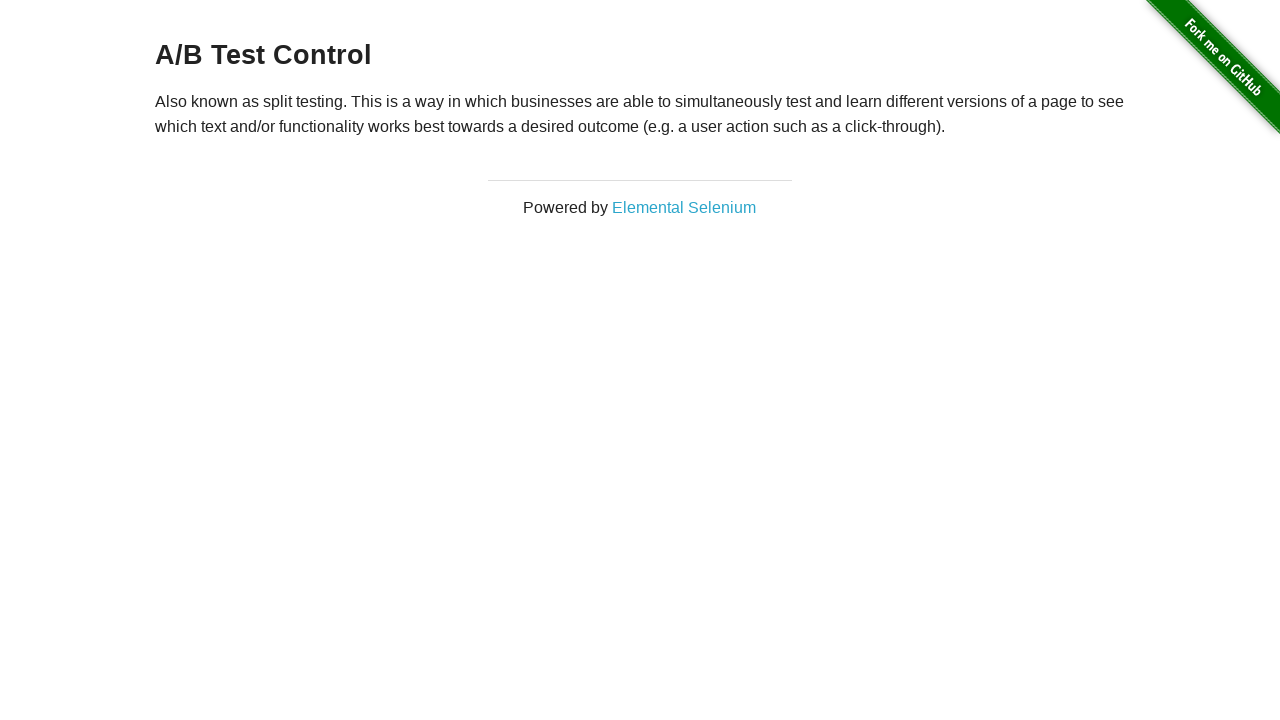

Located h3 heading element
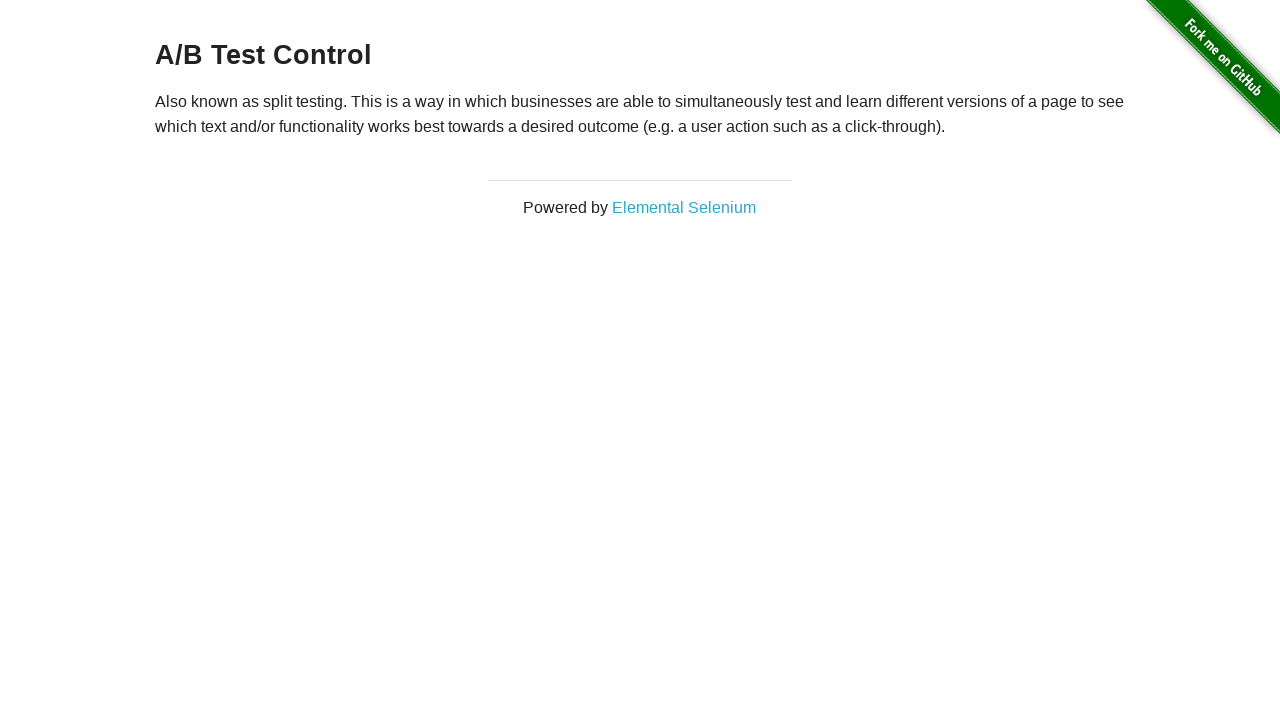

Retrieved heading text: A/B Test Control
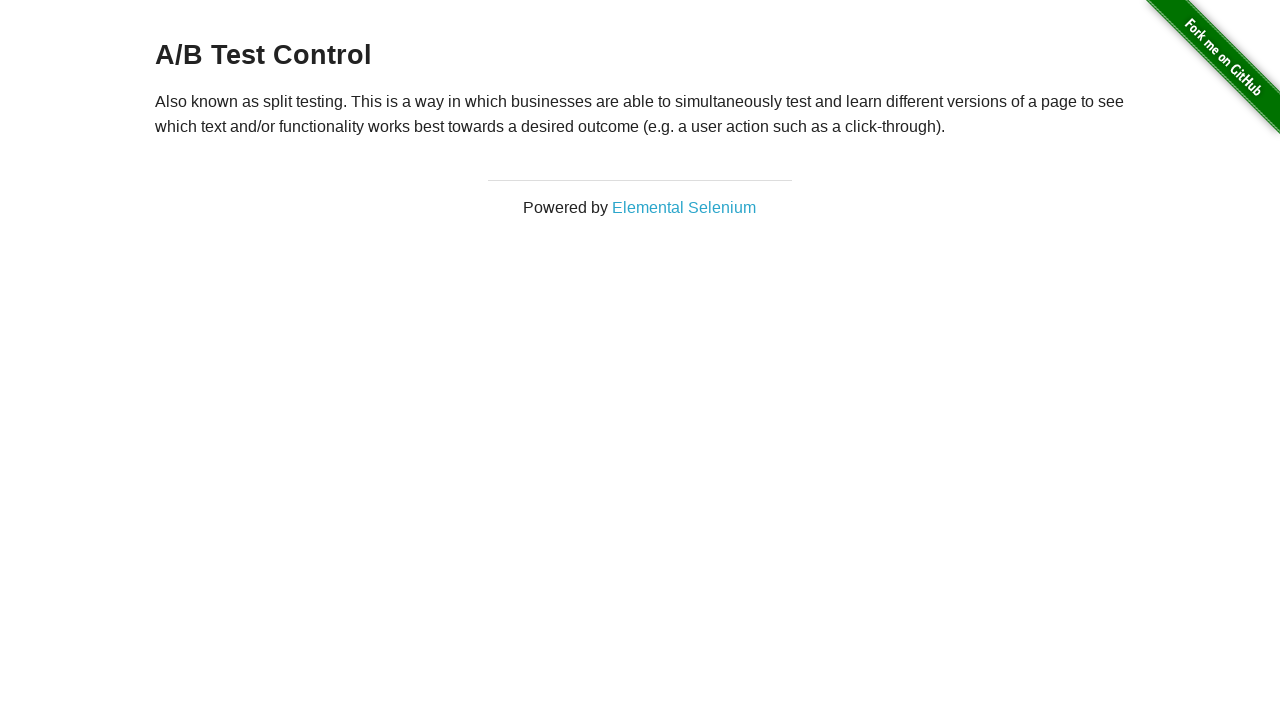

Verified page shows A/B test variation: A/B Test Control
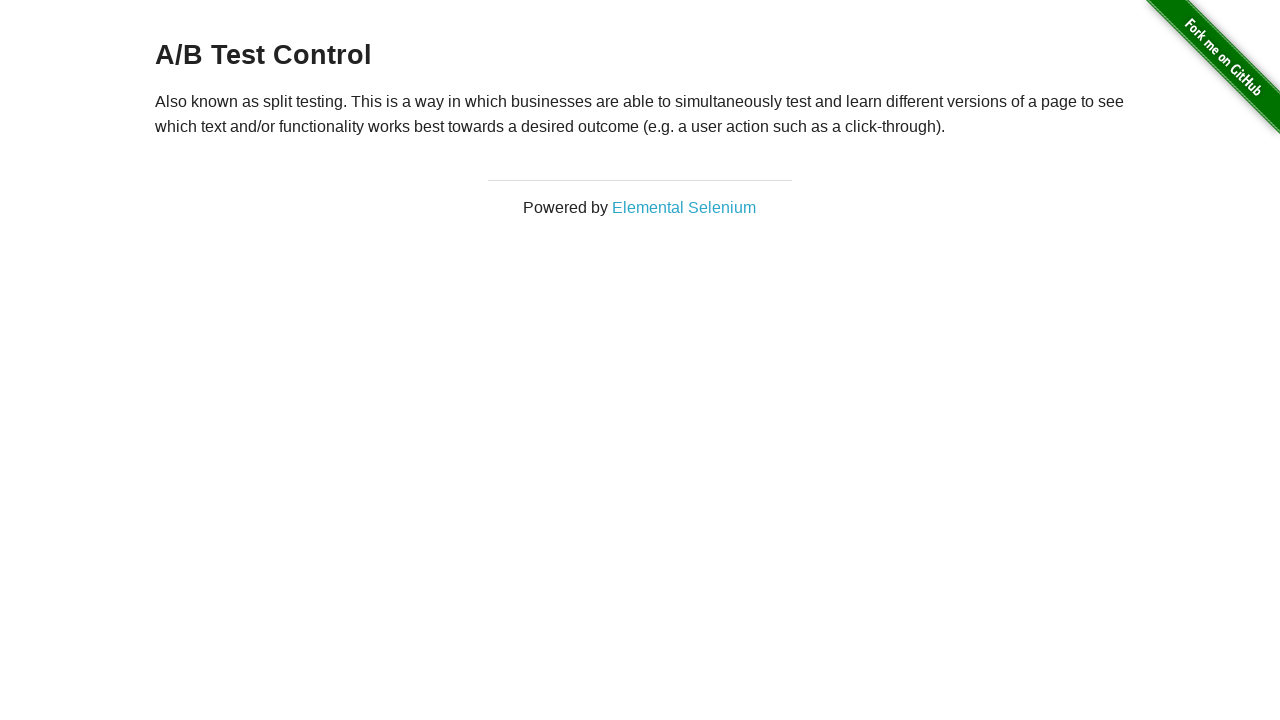

Added optimizelyOptOut cookie to disable A/B testing
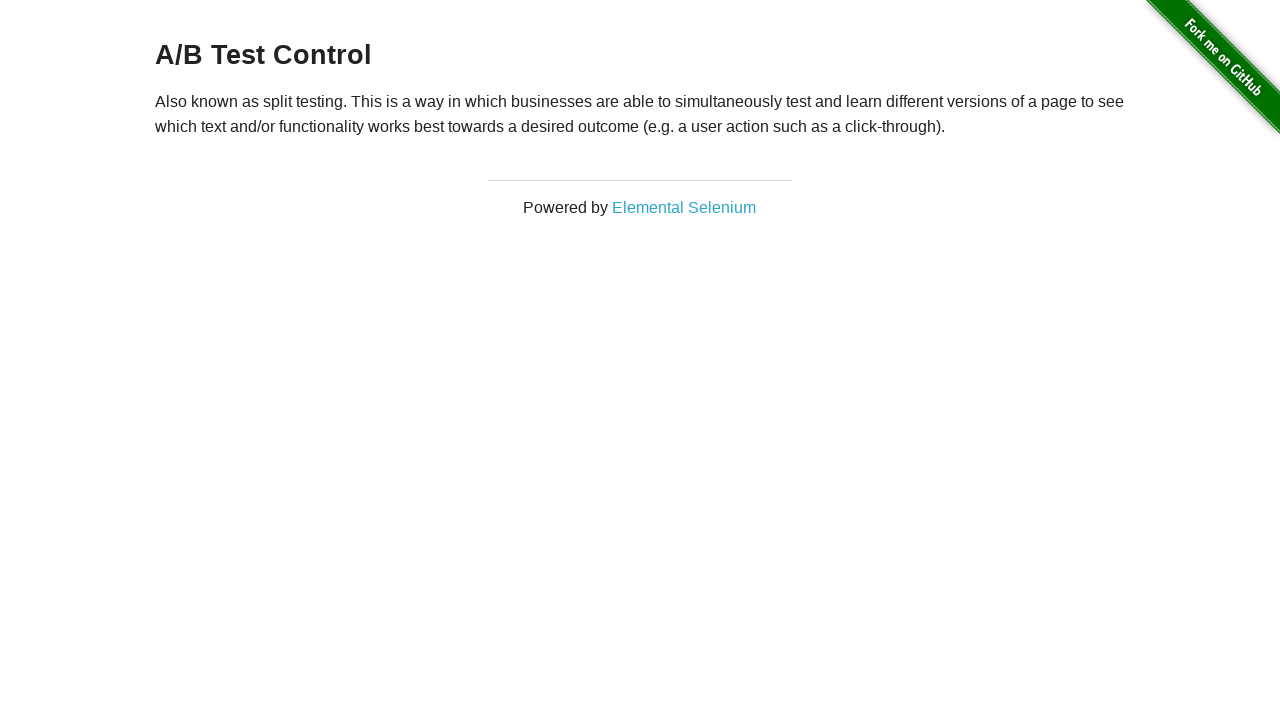

Reloaded page after adding opt-out cookie
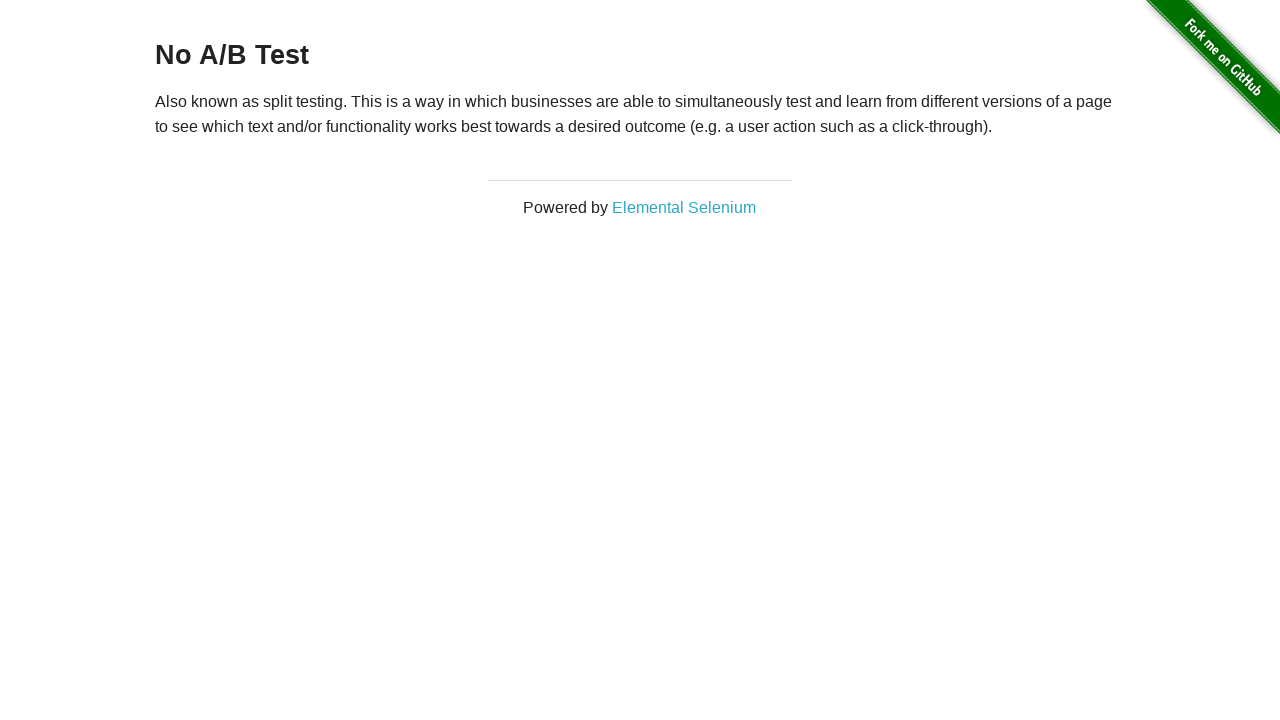

Retrieved heading text after reload: No A/B Test
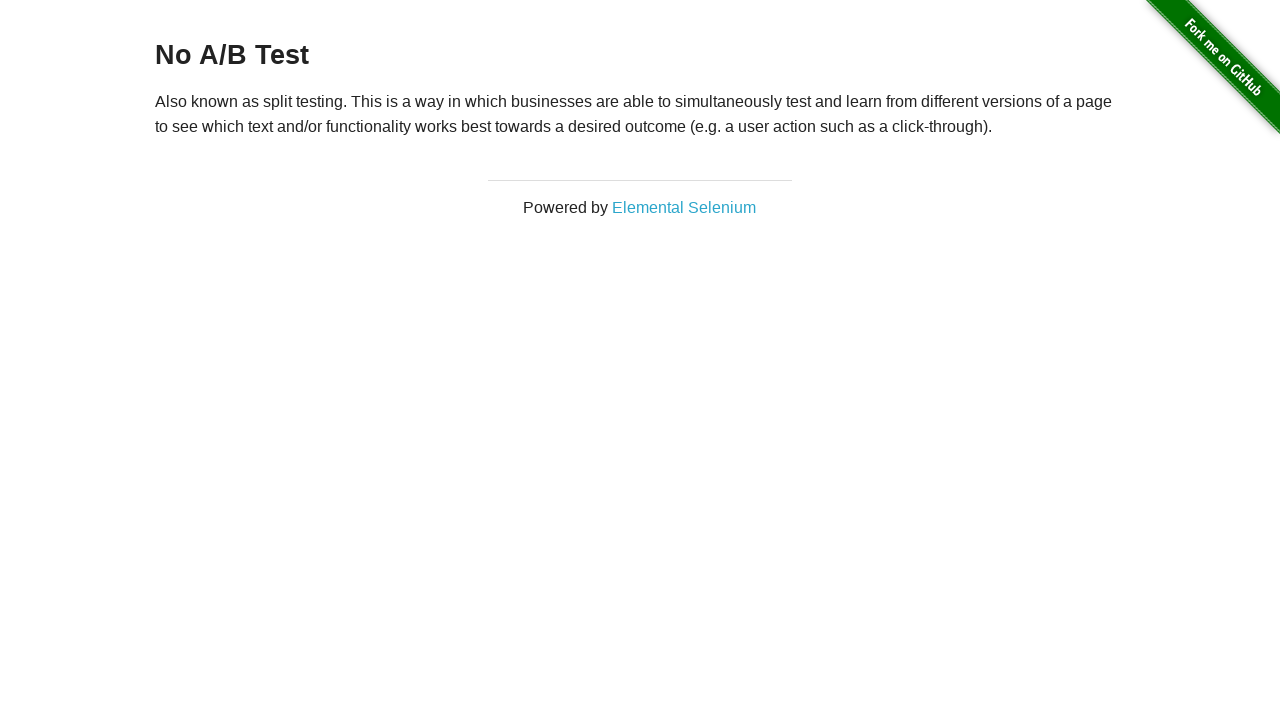

Confirmed A/B test is disabled and 'No A/B Test' message is displayed
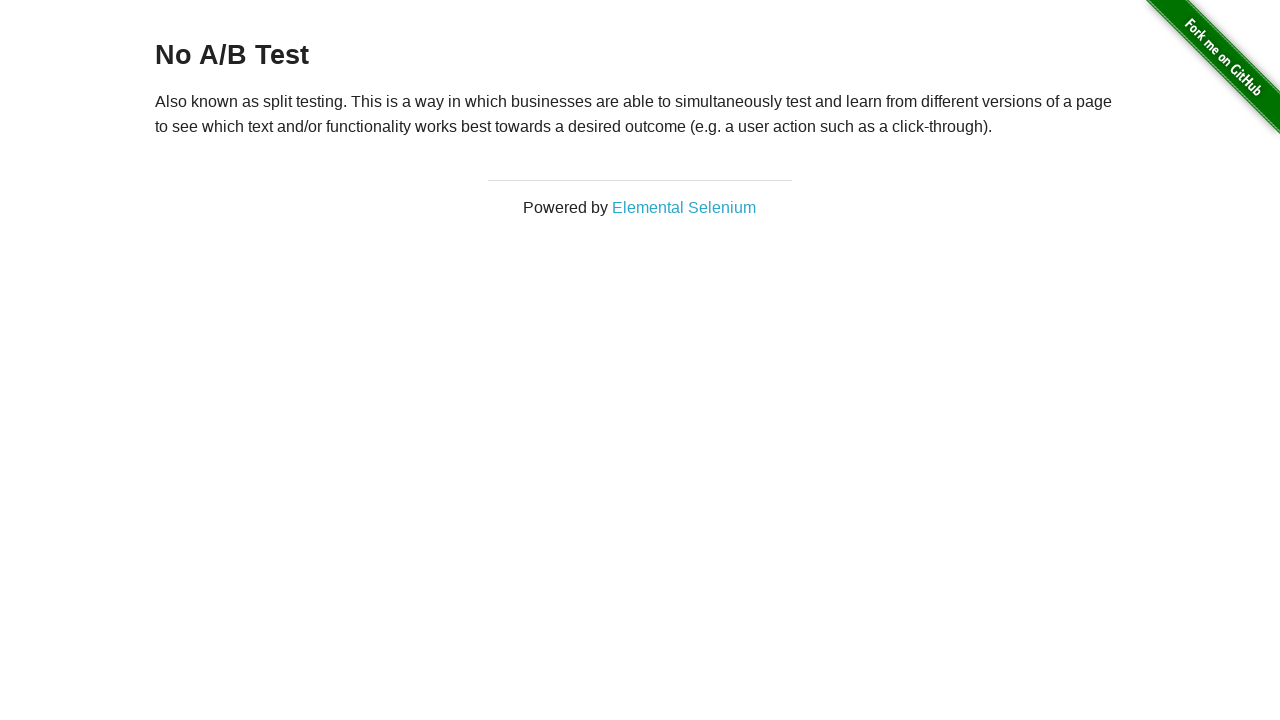

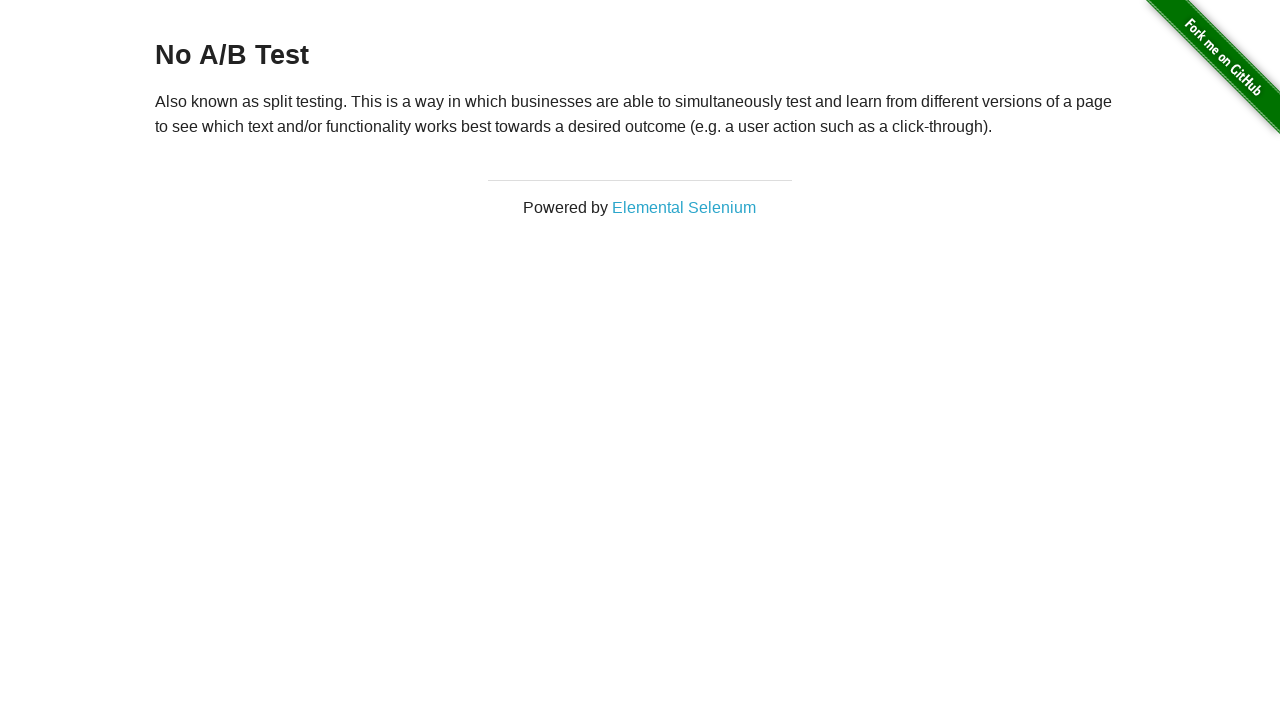